Tests dynamic content loading by clicking a start button and waiting for a hidden element to become visible, demonstrating explicit wait functionality.

Starting URL: https://the-internet.herokuapp.com/dynamic_loading/1

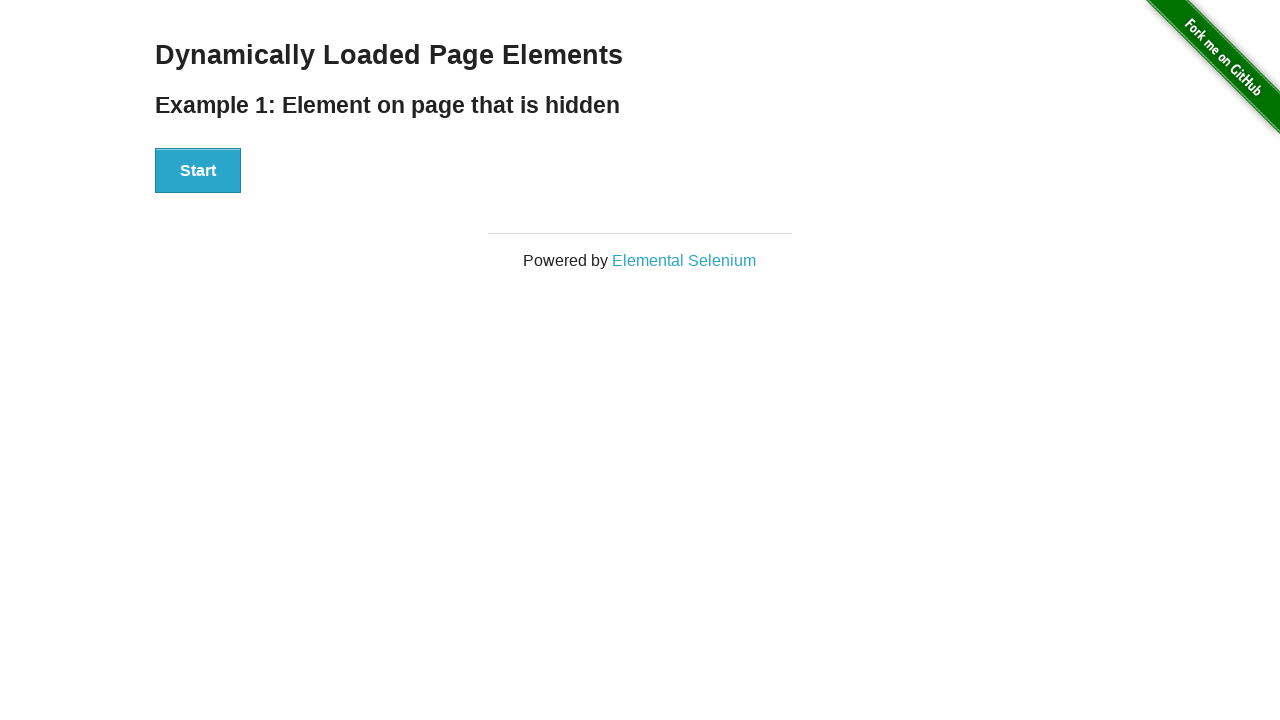

Clicked start button to trigger dynamic loading at (198, 171) on button
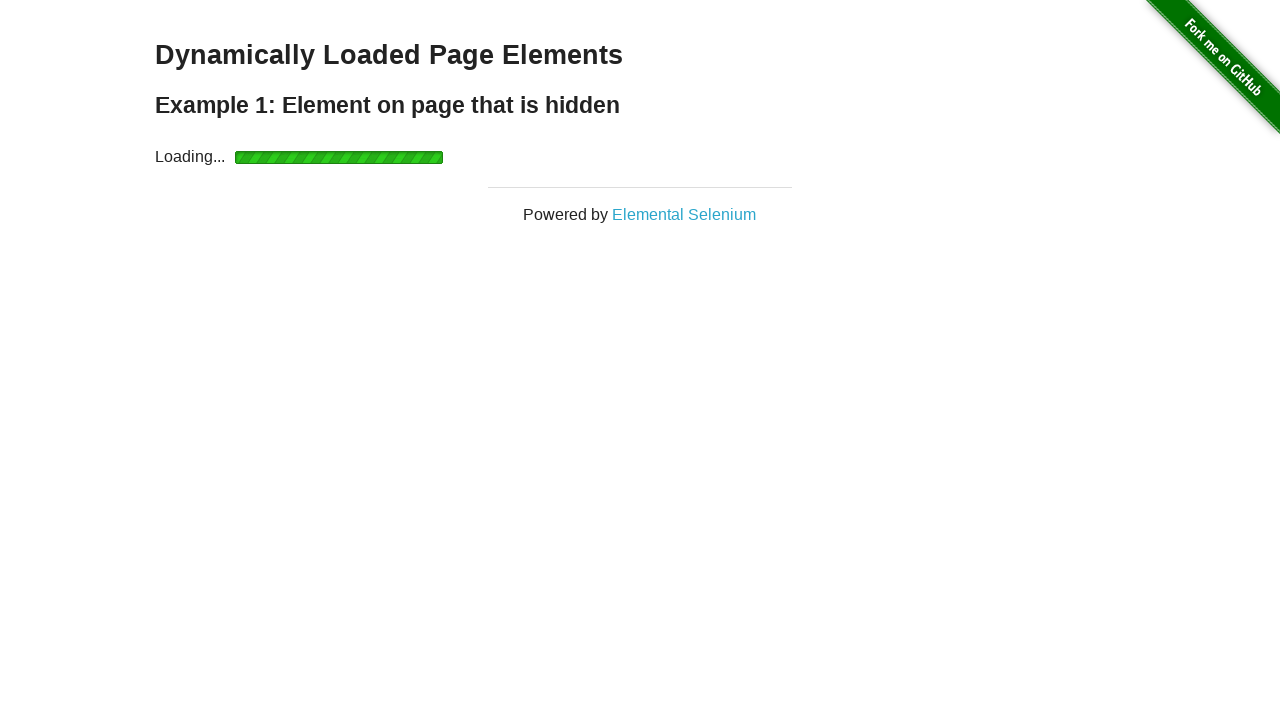

Waited for finish element to become visible
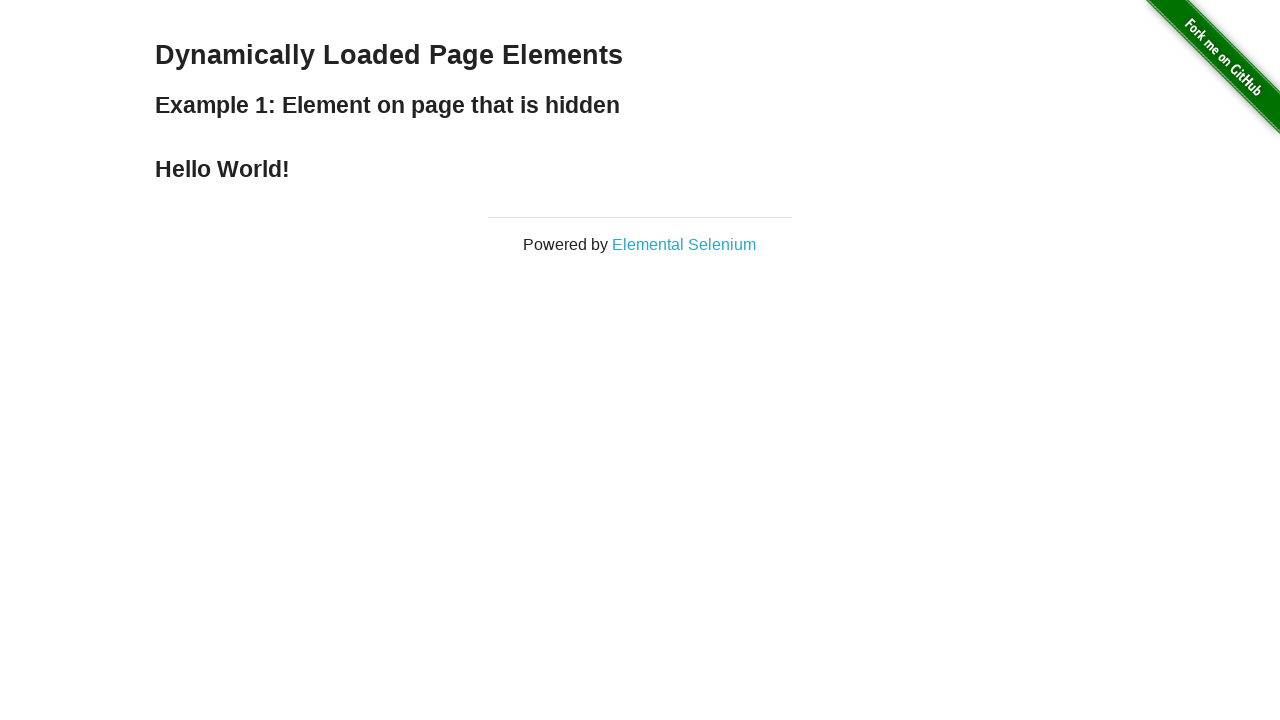

Located finish element
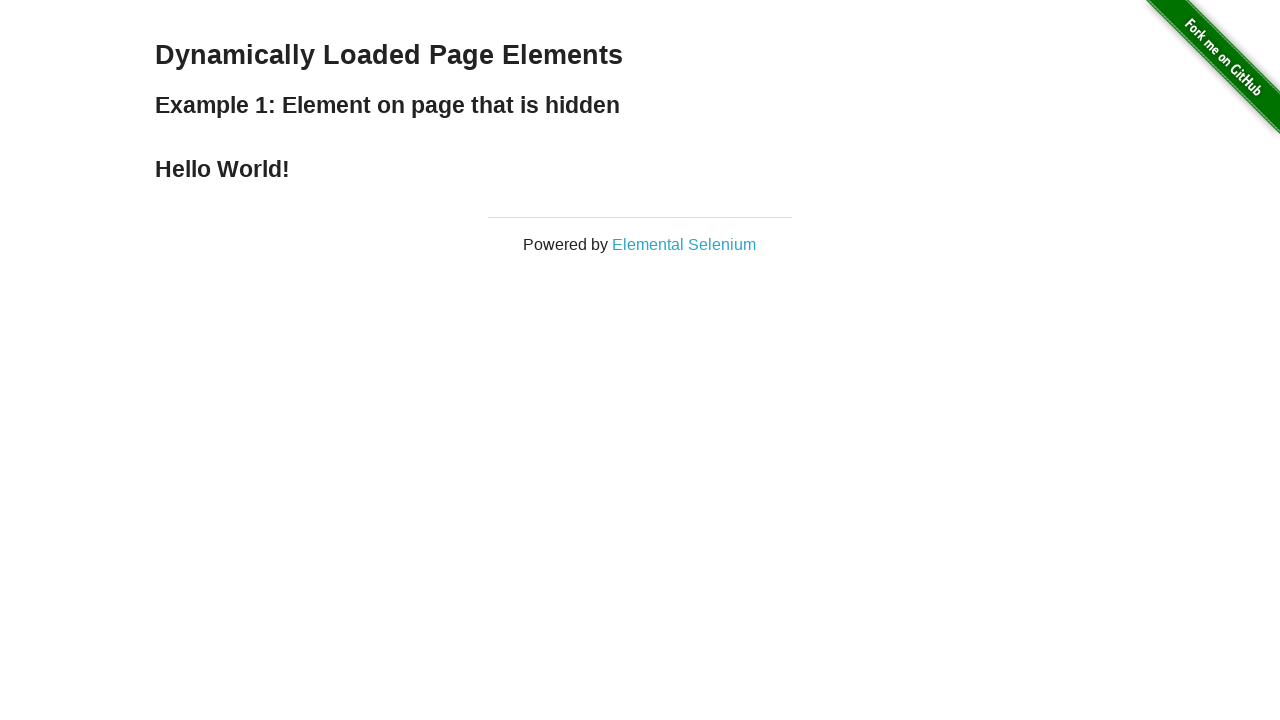

Retrieved and printed finish element text content
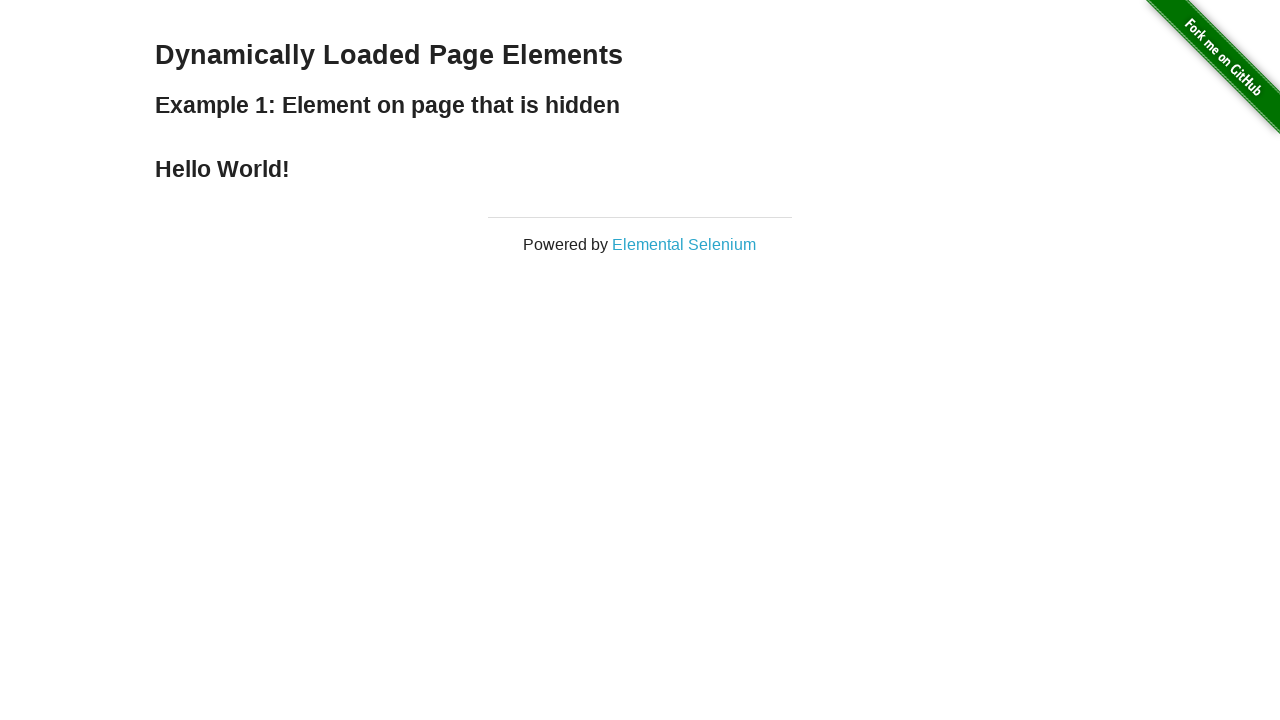

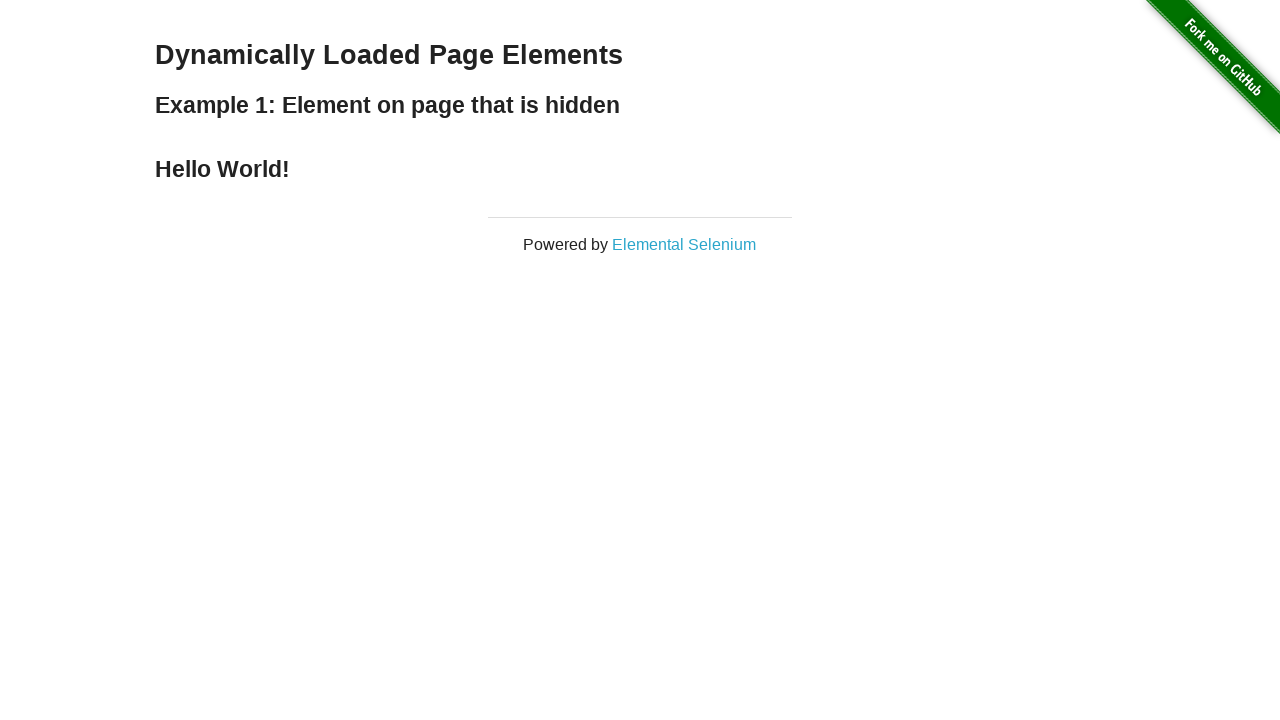